Tests e-commerce shopping flow by adding specific vegetables (Cucumber, Brocolli, Beetroot) to cart, proceeding to checkout, applying a promo code, and verifying the promo info is displayed.

Starting URL: https://rahulshettyacademy.com/seleniumPractise/

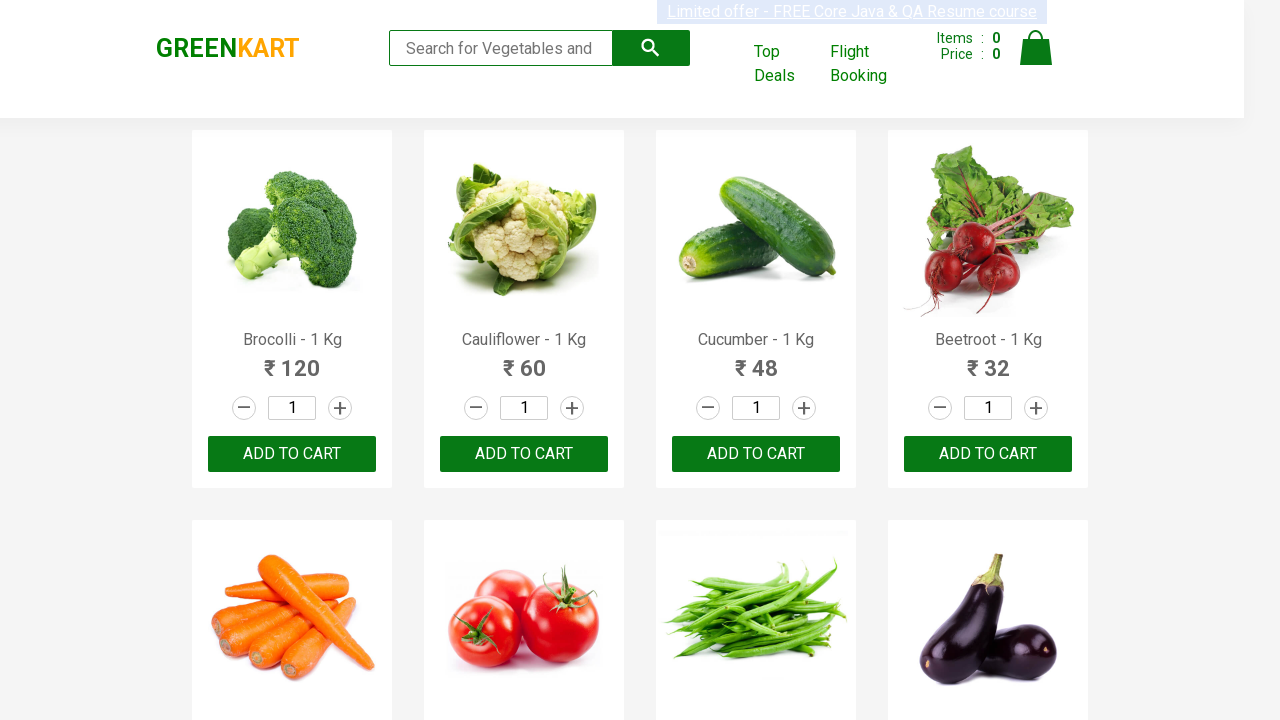

Waited for product names to load
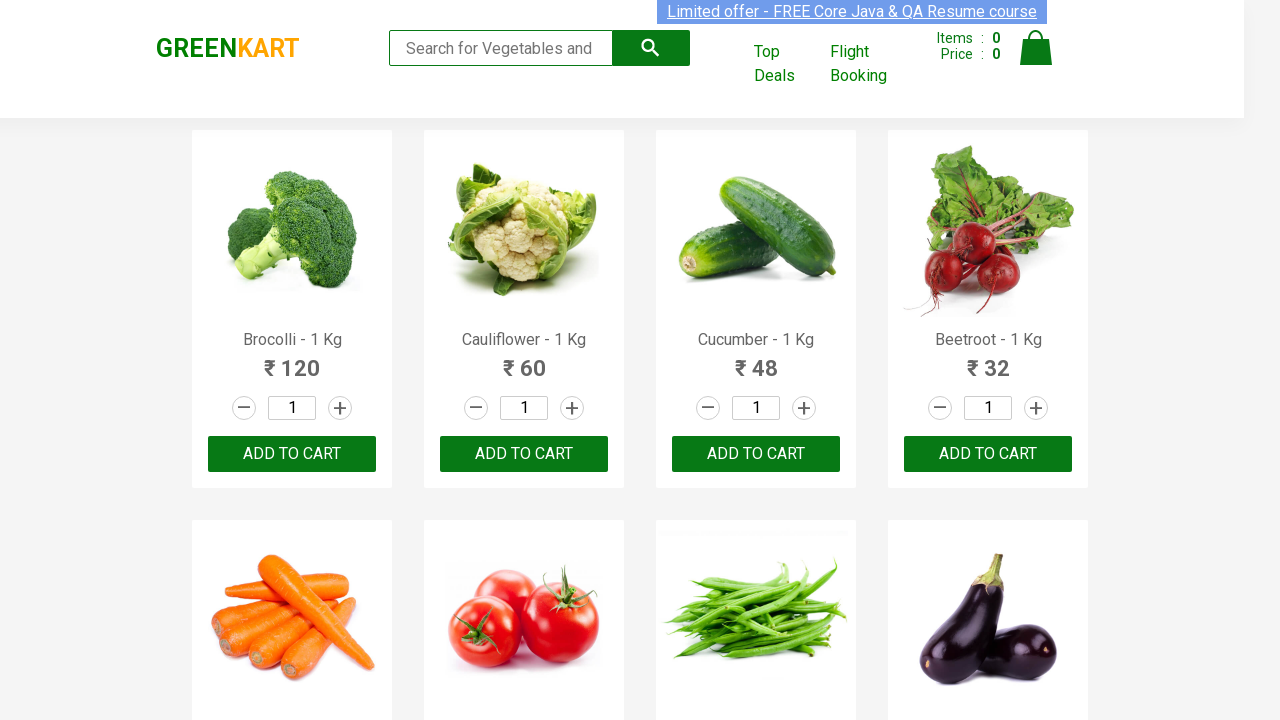

Retrieved all product elements from page
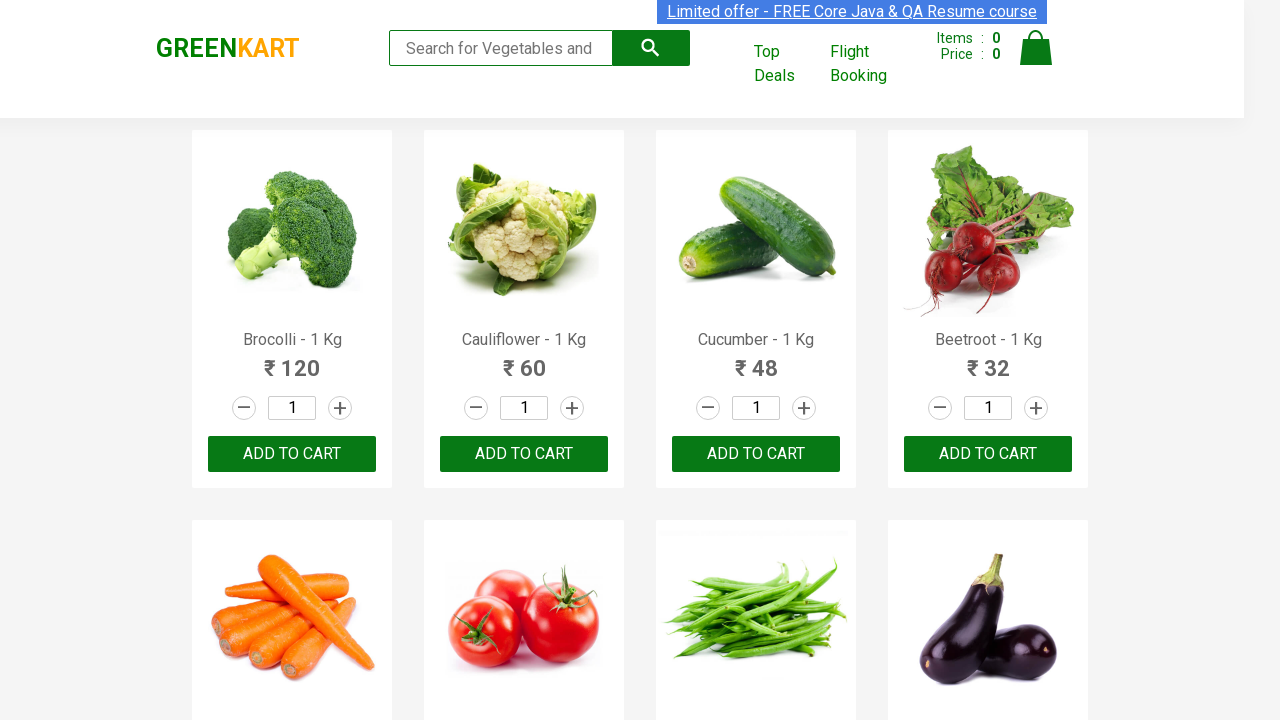

Added Brocolli to cart (1/3) at (292, 454) on xpath=//div[@class='product-action']/button >> nth=0
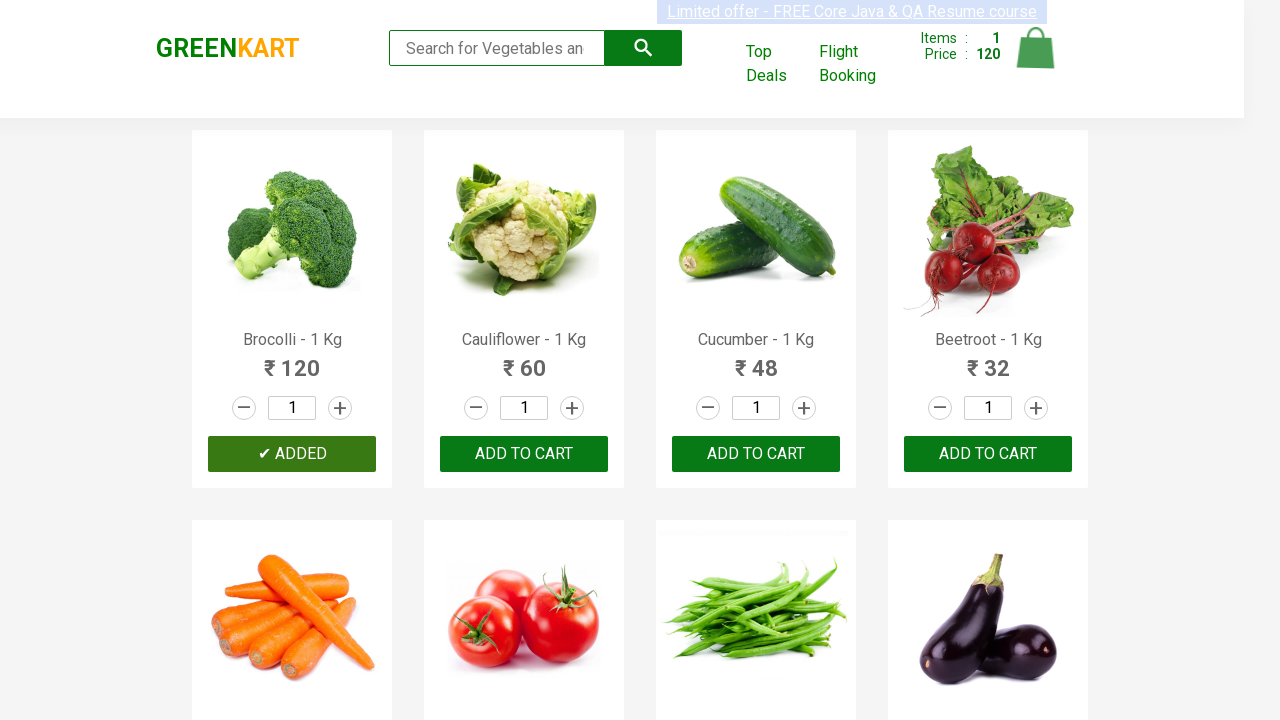

Added Cucumber to cart (2/3) at (756, 454) on xpath=//div[@class='product-action']/button >> nth=2
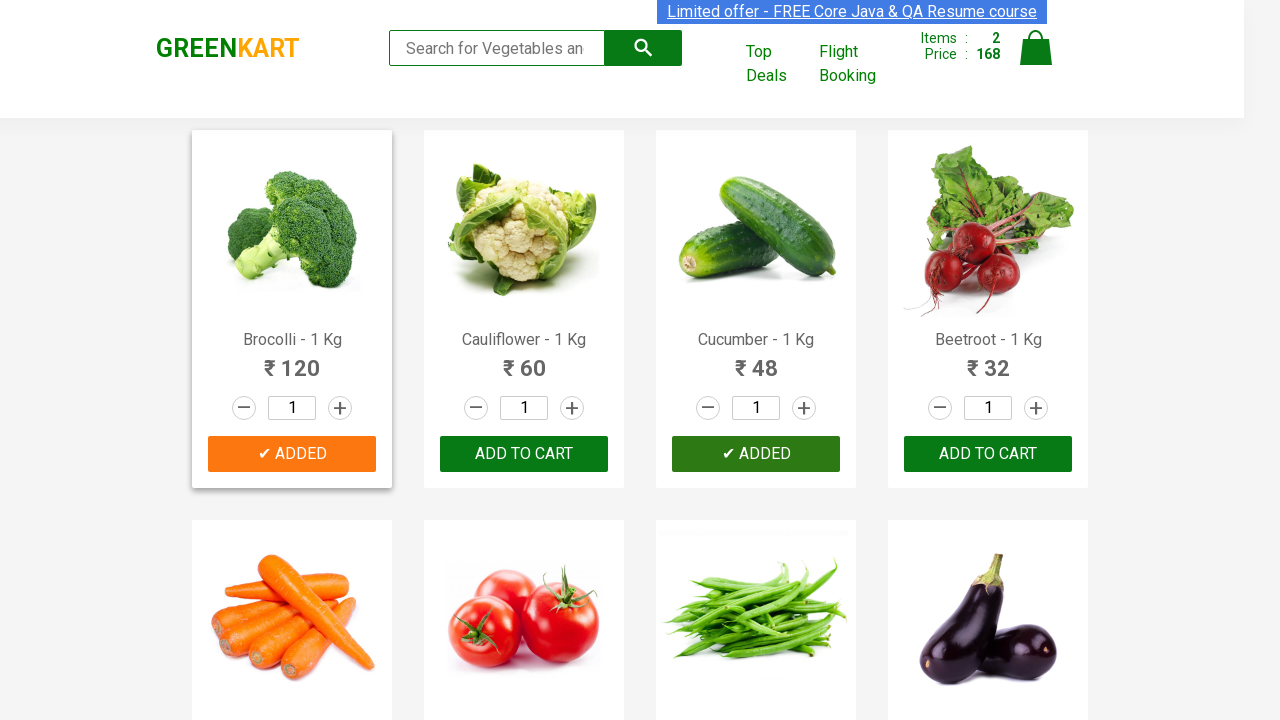

Added Beetroot to cart (3/3) at (988, 454) on xpath=//div[@class='product-action']/button >> nth=3
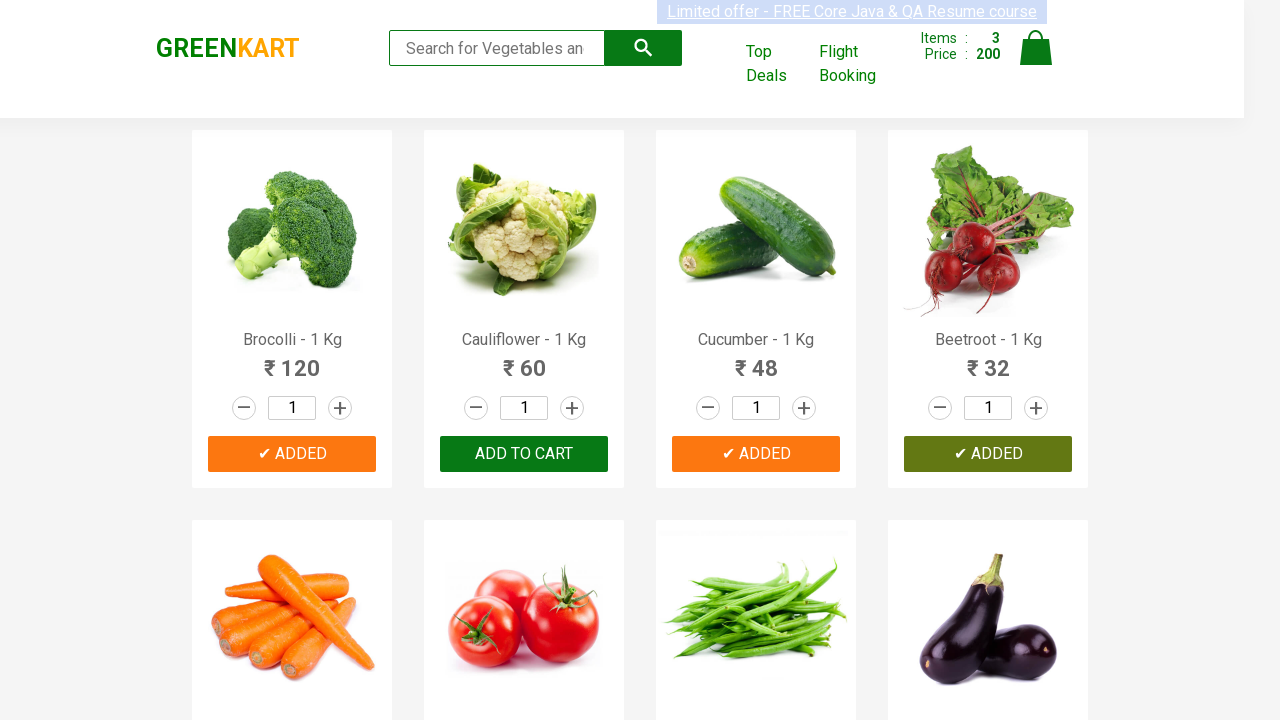

Clicked Cart icon to view cart at (1036, 48) on img[alt='Cart']
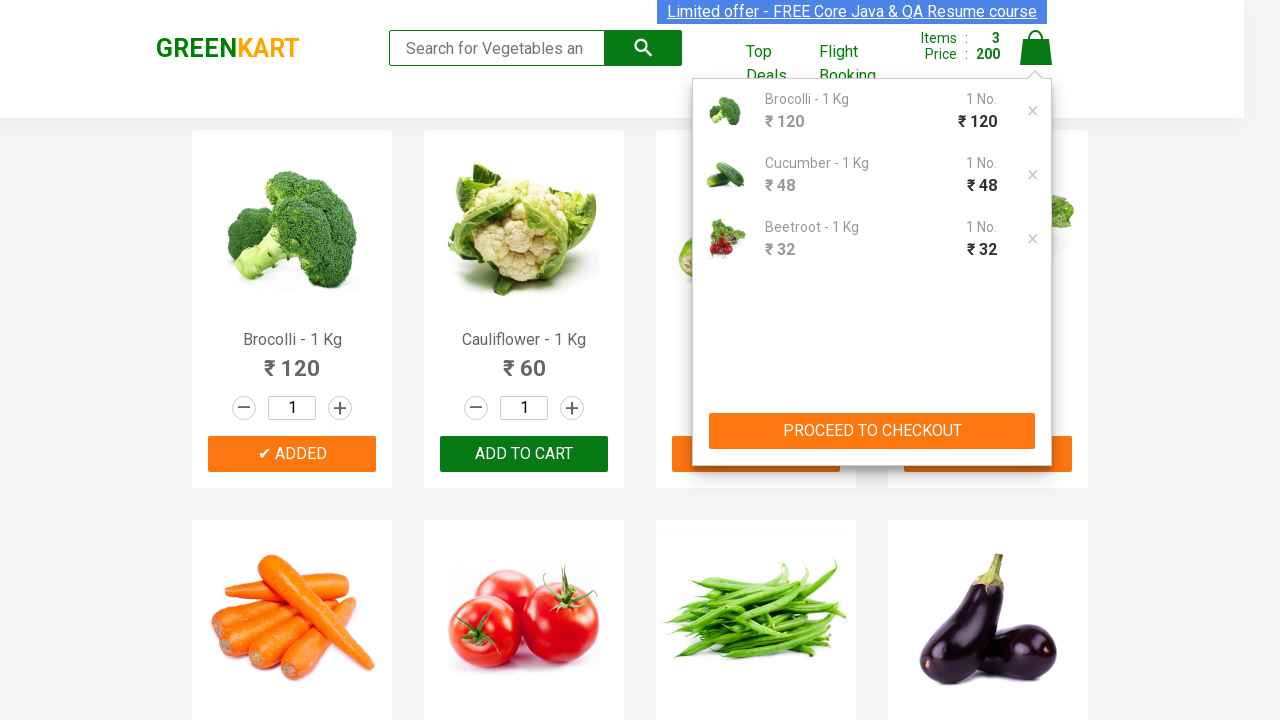

Clicked Proceed to Checkout button at (872, 431) on xpath=//button[contains(text(),'PROCEED TO CHECKOUT')]
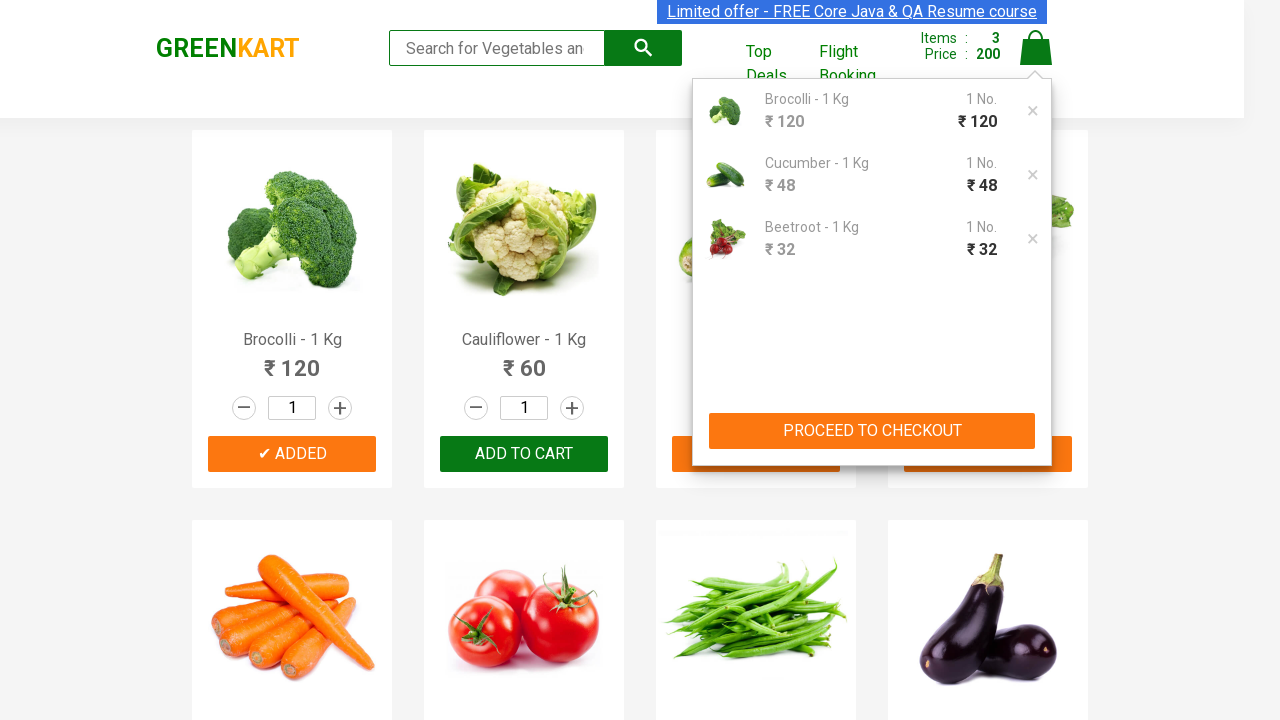

Promo code input field is visible
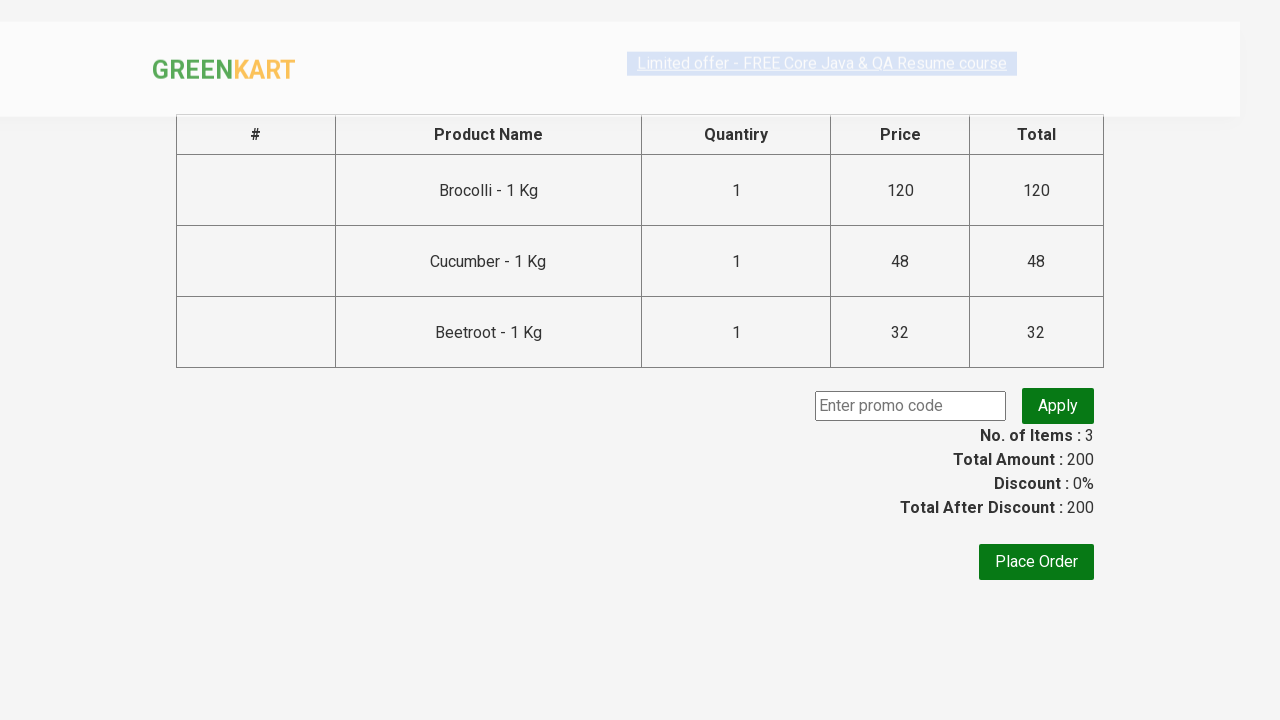

Entered promo code 'rahulshettyacademy' on input.promoCode
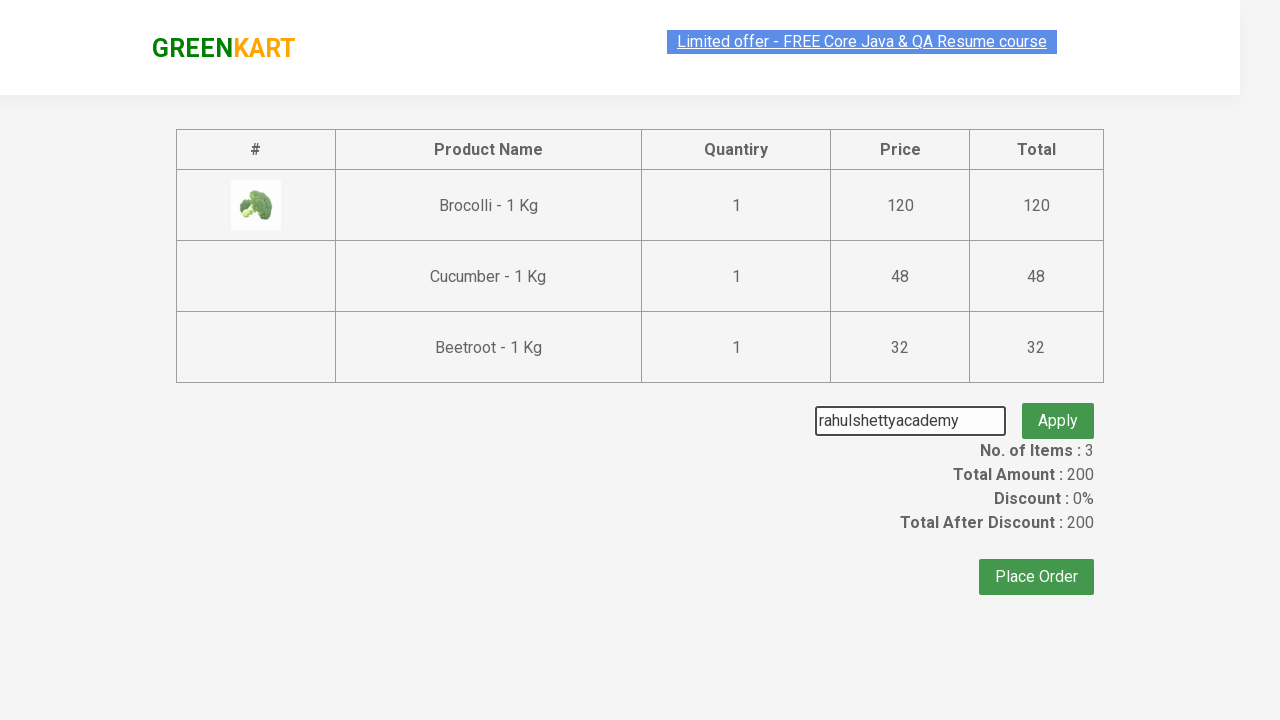

Clicked Apply Promo button at (1058, 406) on button.promoBtn
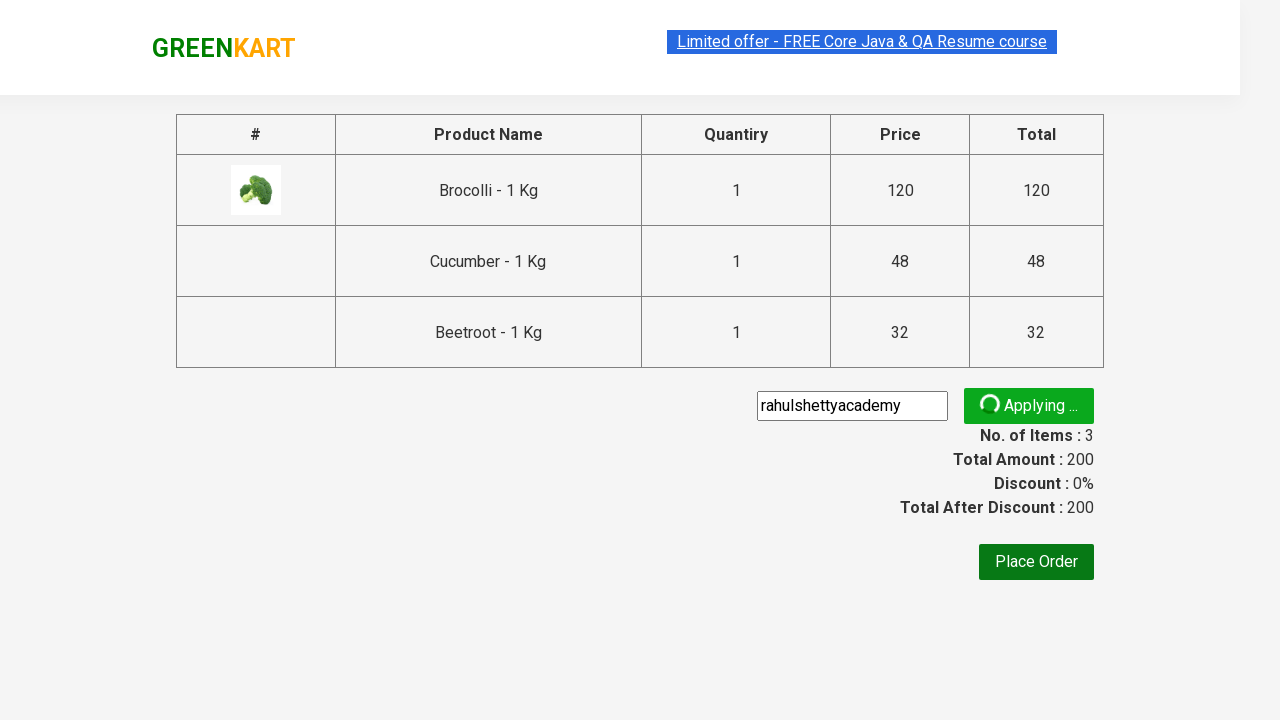

Promo information displayed on checkout page
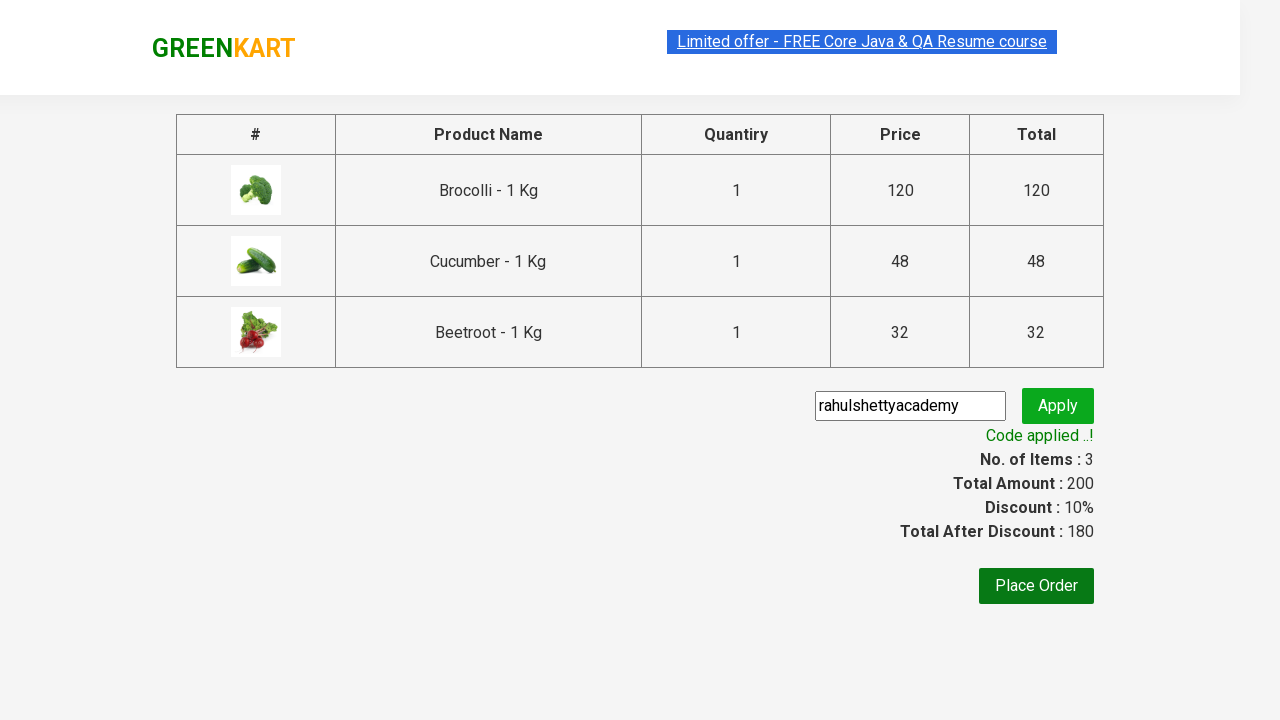

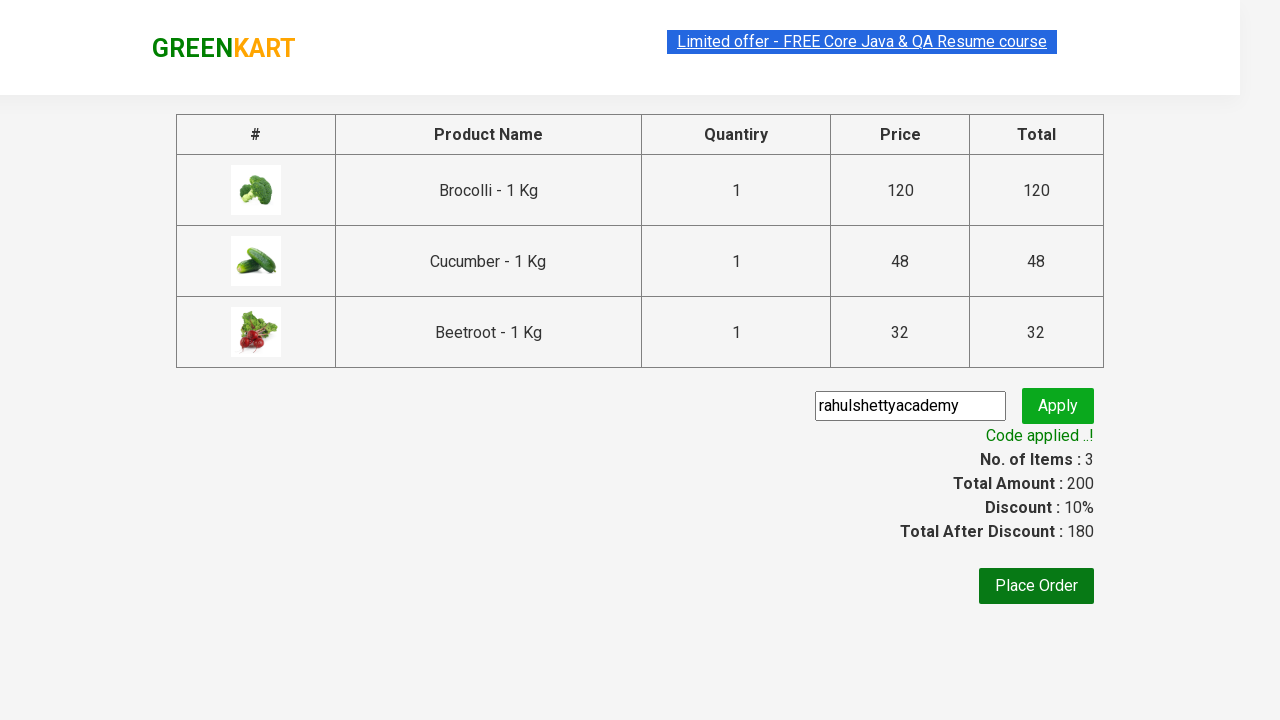